Tests handling a prompt JavaScript alert by clicking a button that triggers a prompt dialog, entering text, and accepting it

Starting URL: https://demoqa.com/alerts

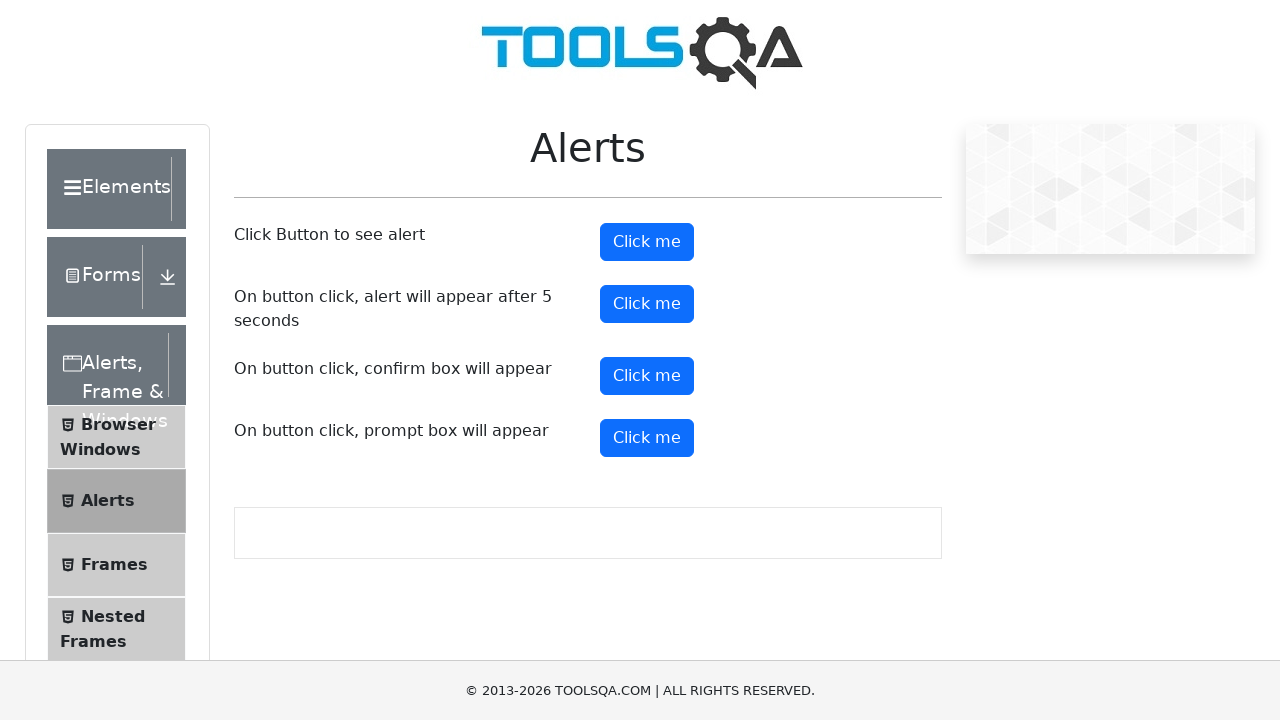

Set up dialog handler to accept prompt with text 'preenu'
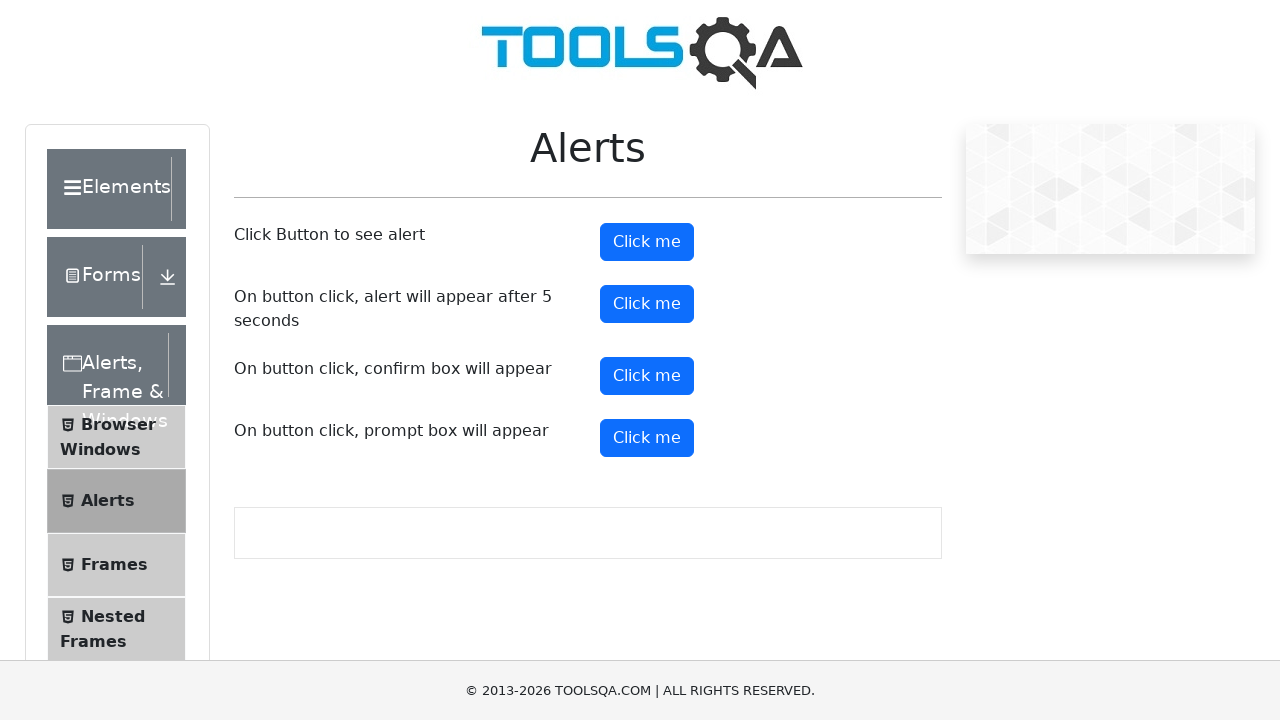

Clicked prompt button to trigger prompt alert at (647, 438) on #promtButton
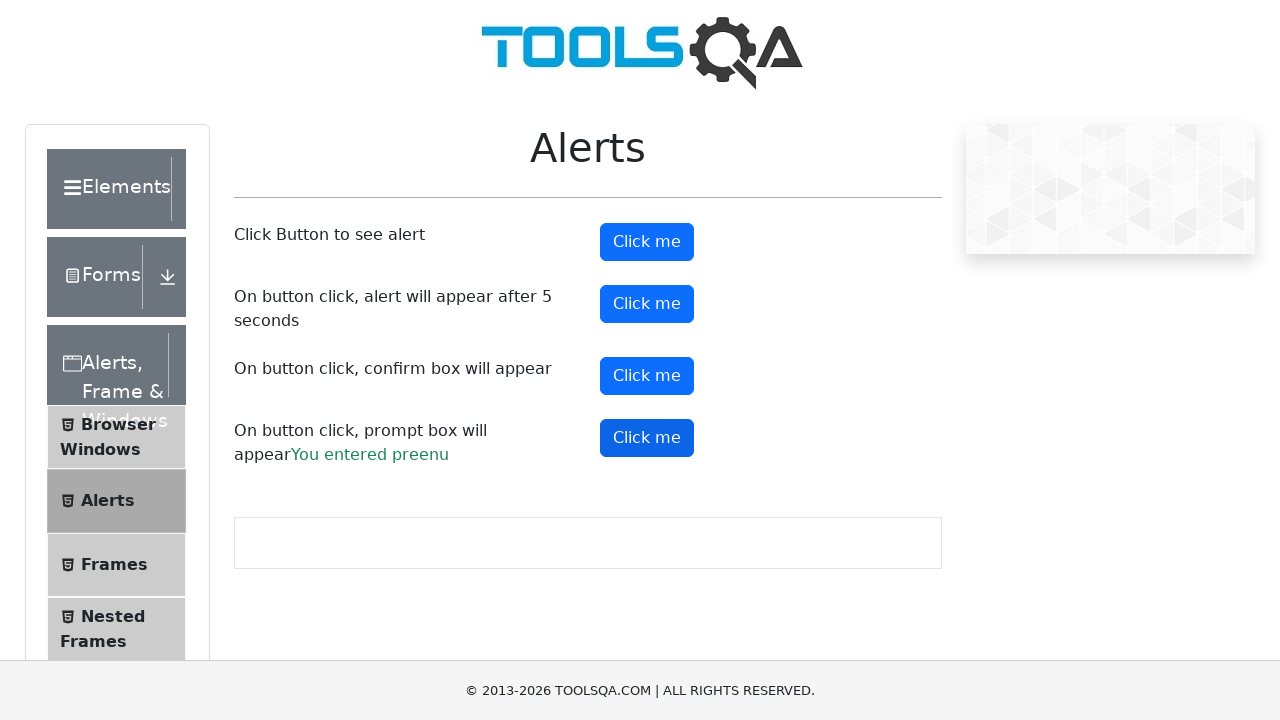

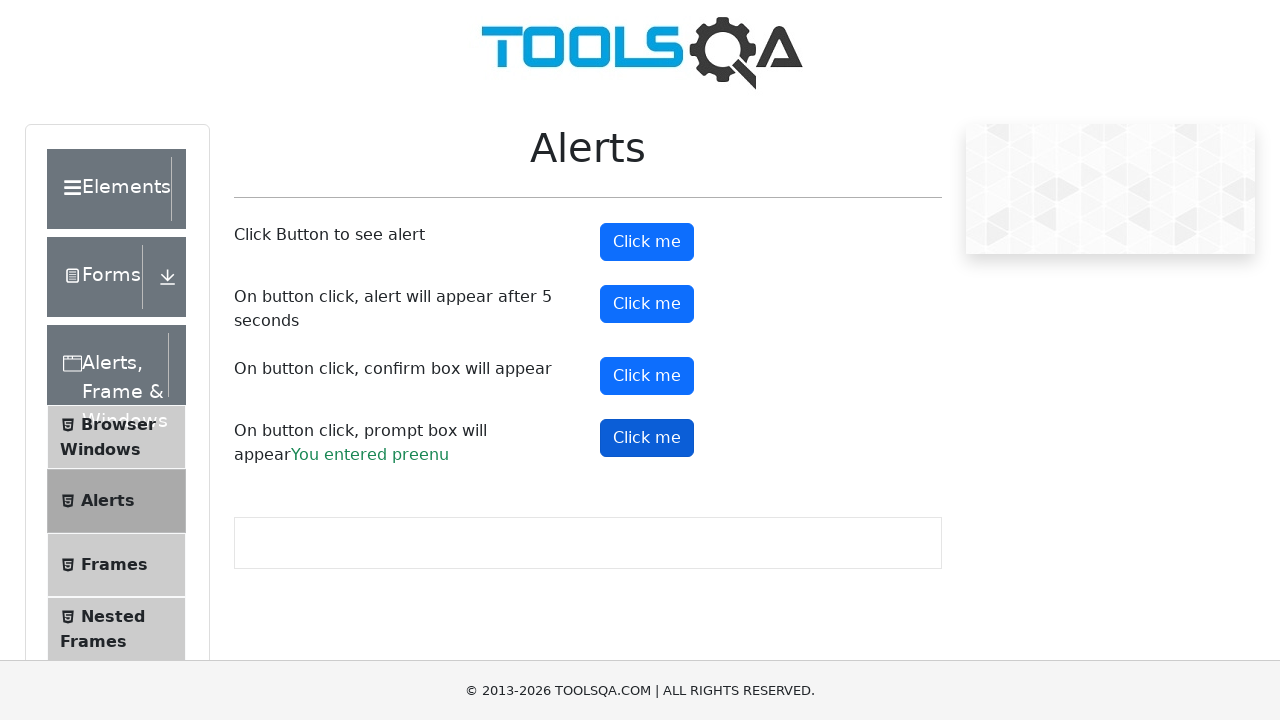